Tests dropdown button functionality by clicking a dropdown button and then selecting the Facebook link from the dropdown menu

Starting URL: http://omayo.blogspot.com/

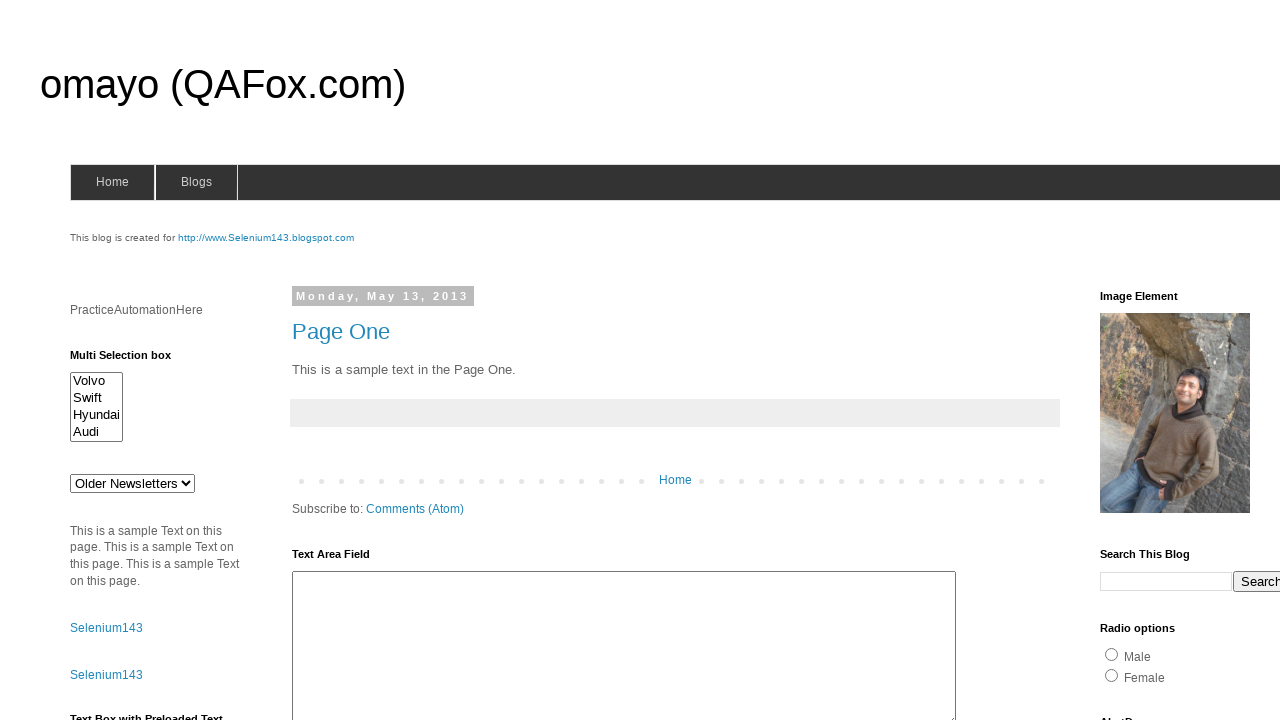

Clicked the dropdown button at (1227, 360) on button.dropbtn
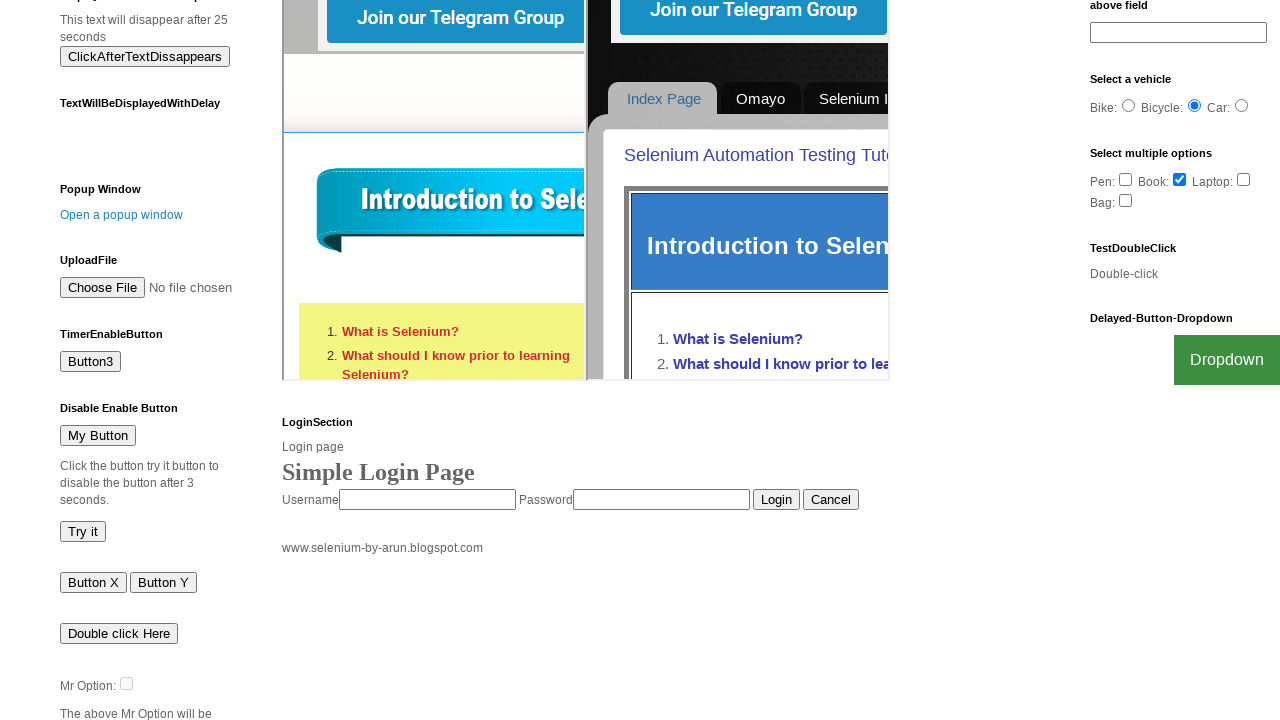

Clicked the Facebook link in the dropdown menu at (1200, 700) on text=Facebook
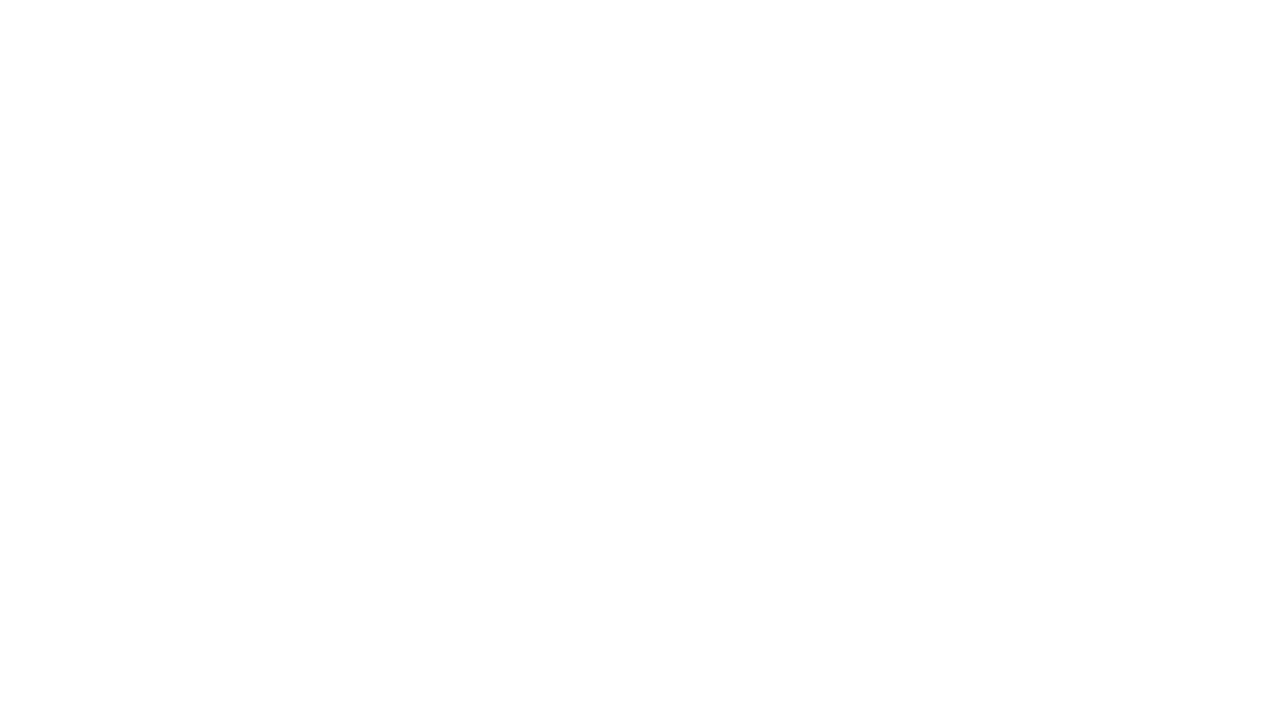

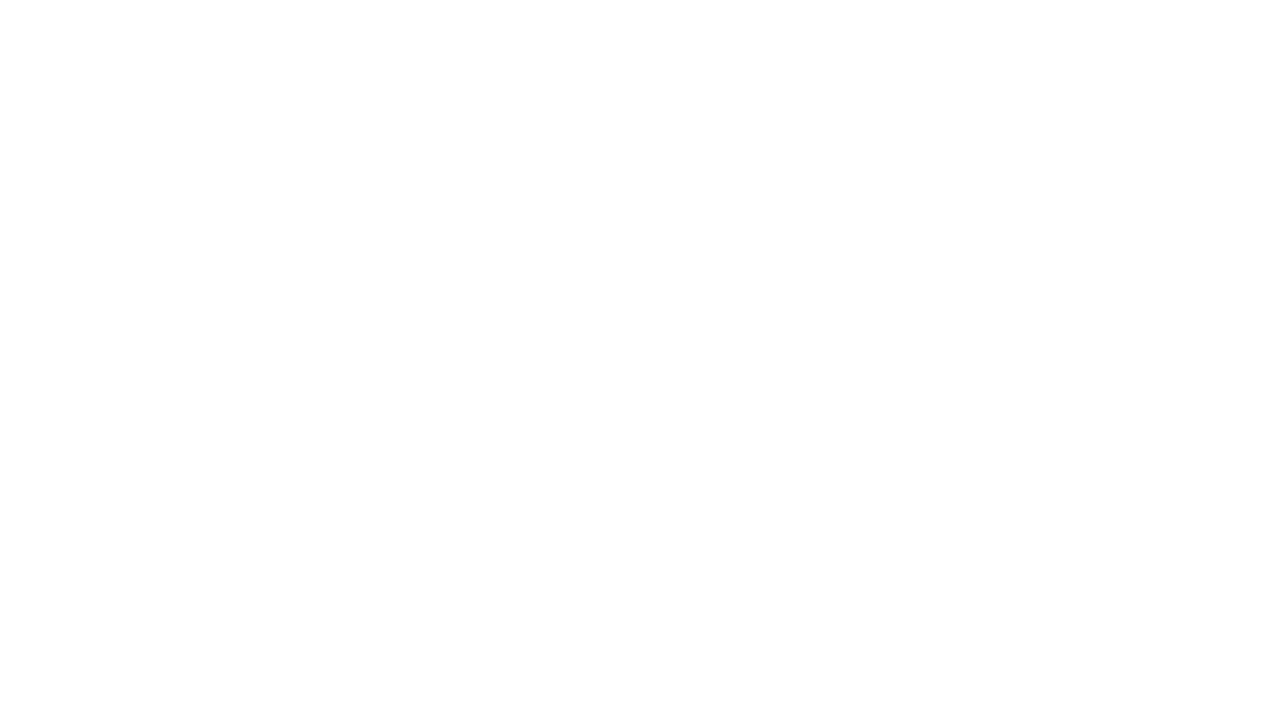